Tests hover functionality by moving mouse over an element and verifying that hidden content appears on hover

Starting URL: http://the-internet.herokuapp.com/hovers

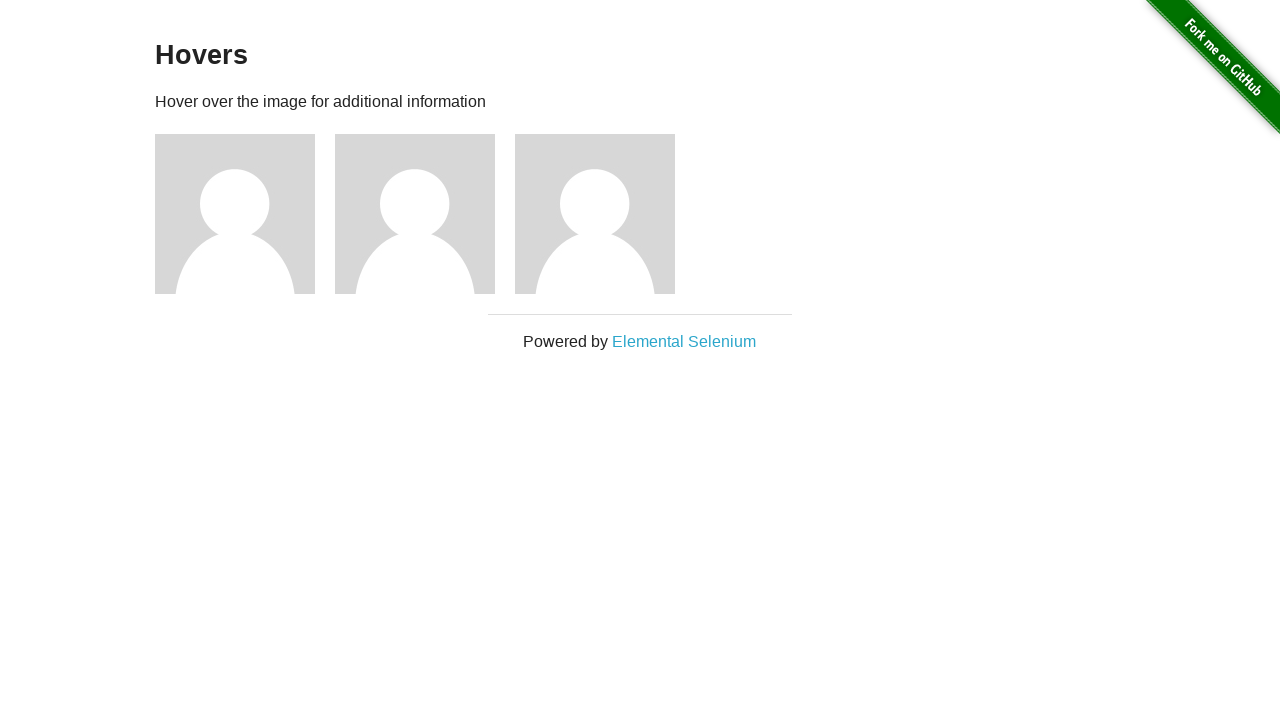

Hovered over first figure element at (245, 214) on .figure
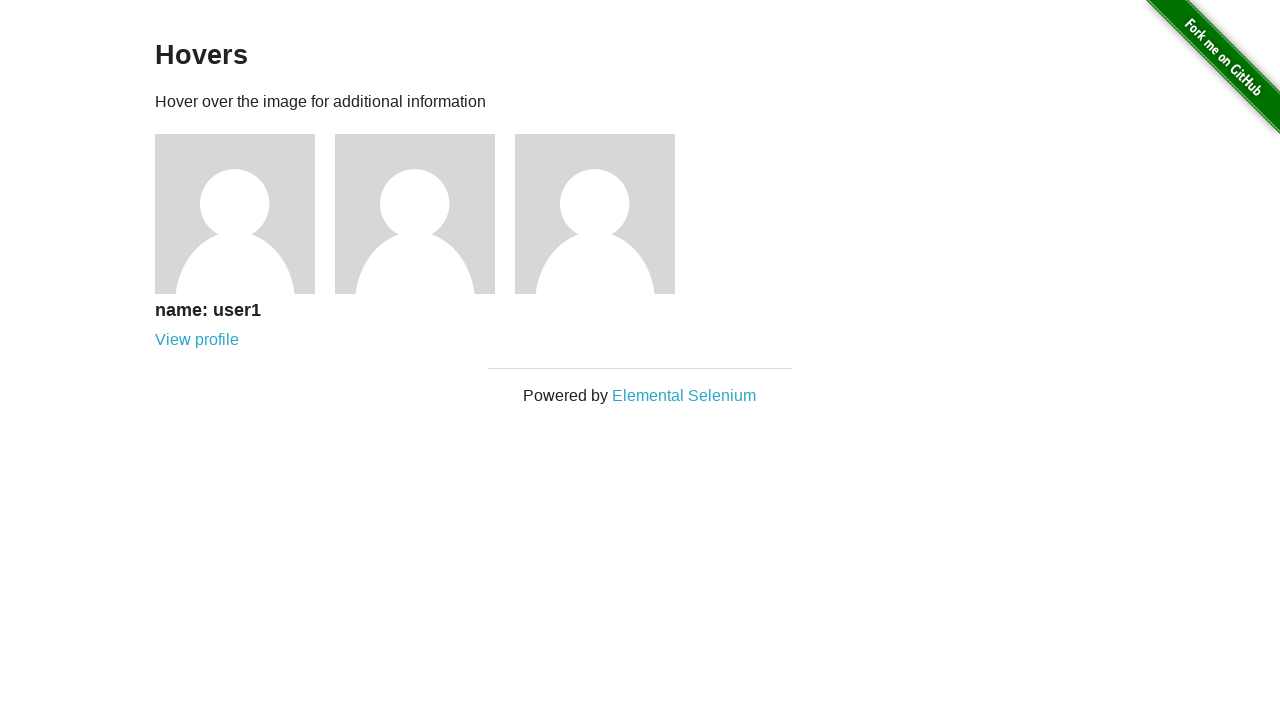

Waited for figcaption to become visible after hover
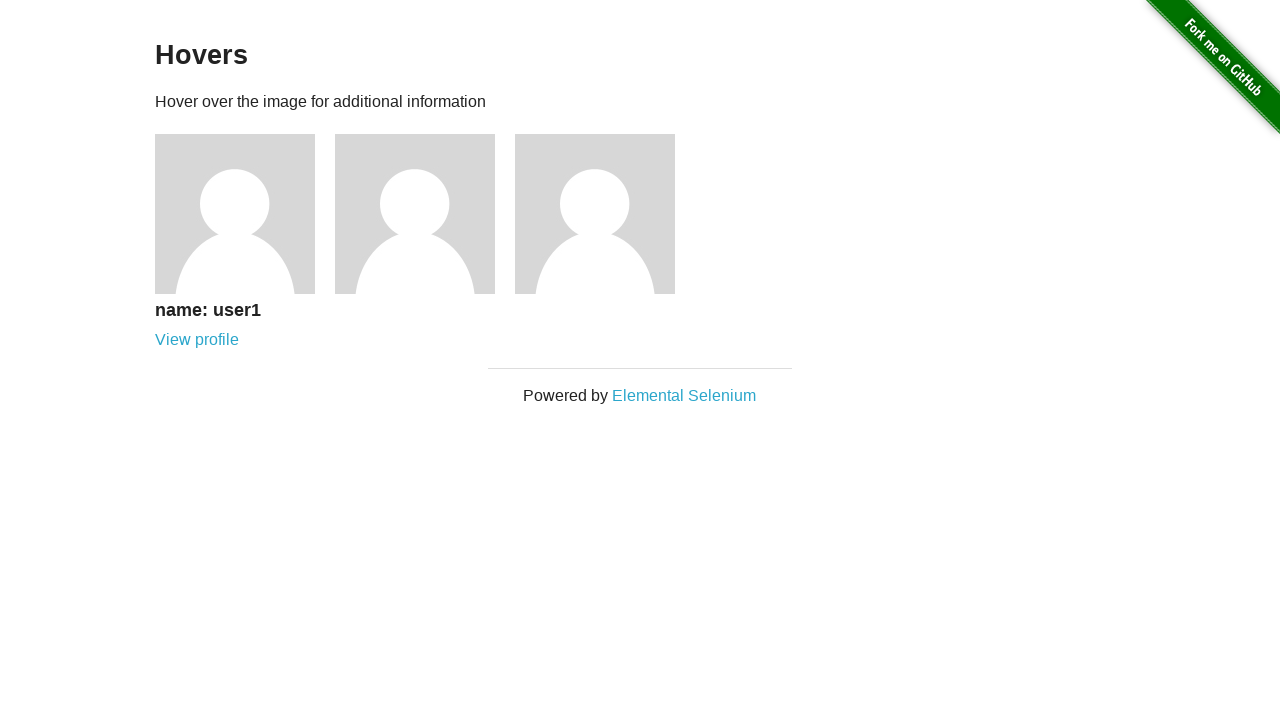

Verified figcaption is visible on hover
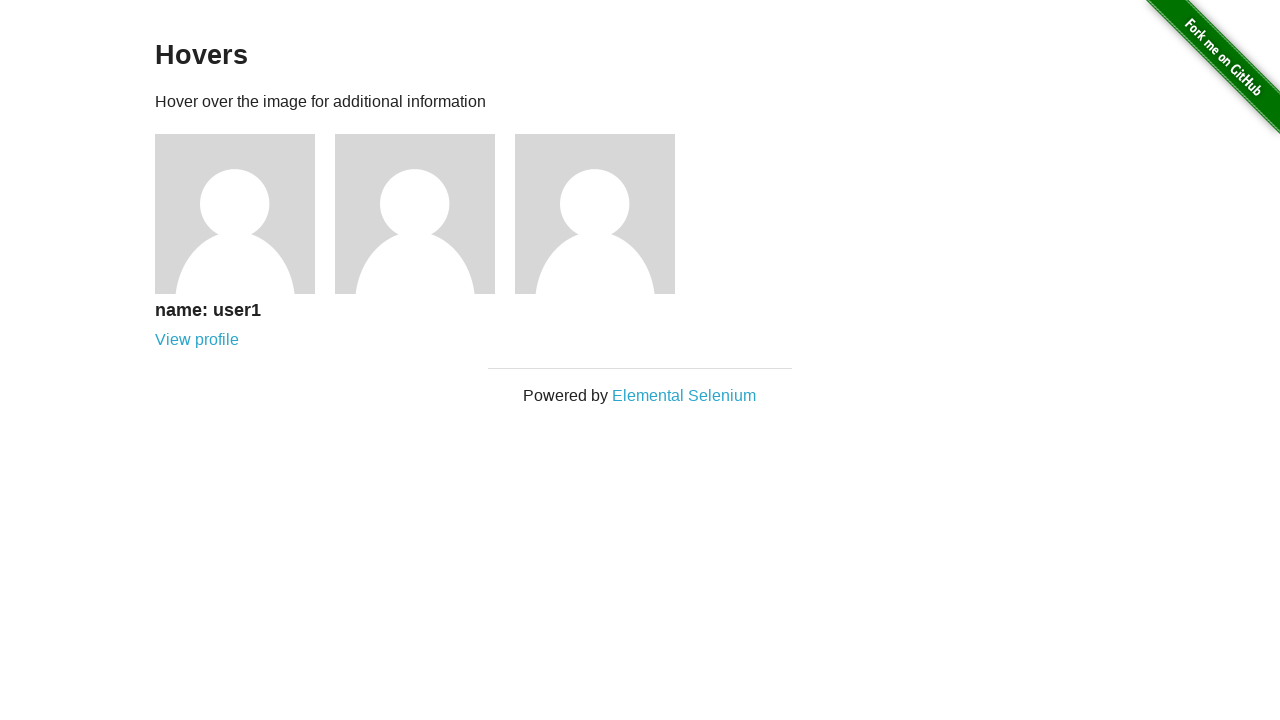

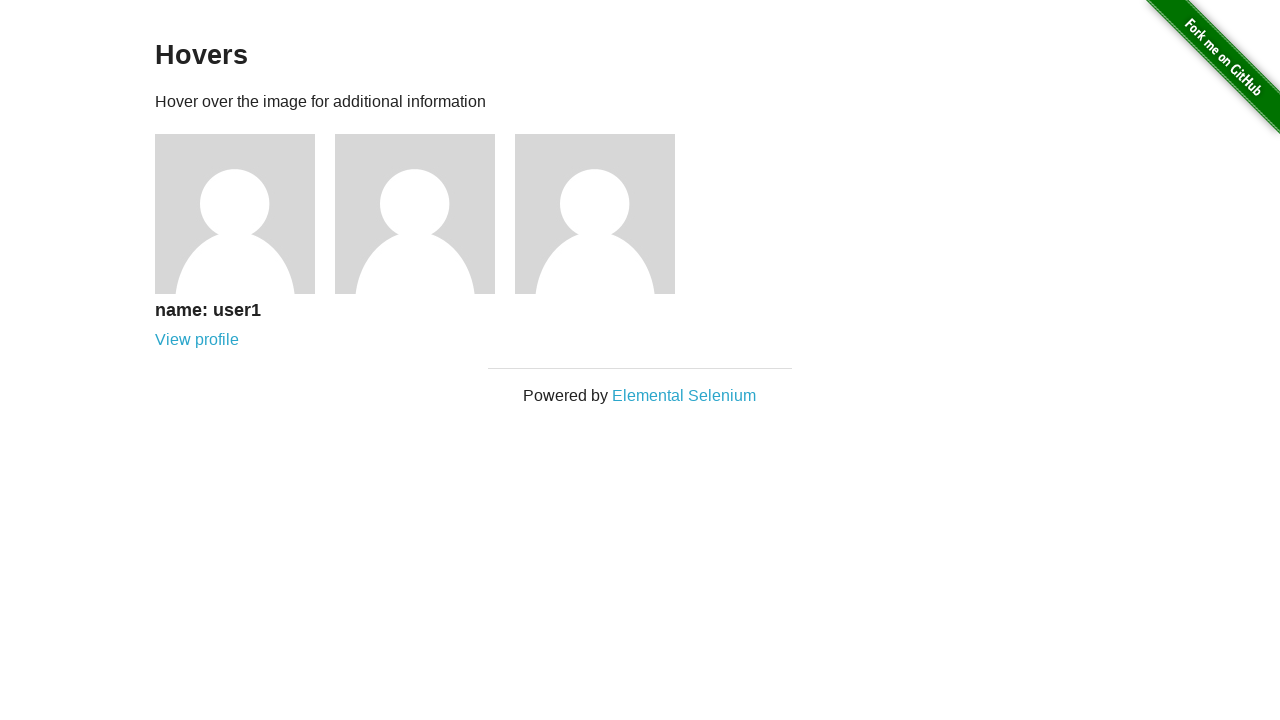